Tests the notification message functionality by clicking a link and verifying that a success notification message is displayed.

Starting URL: http://the-internet.herokuapp.com/notification_message_rendered

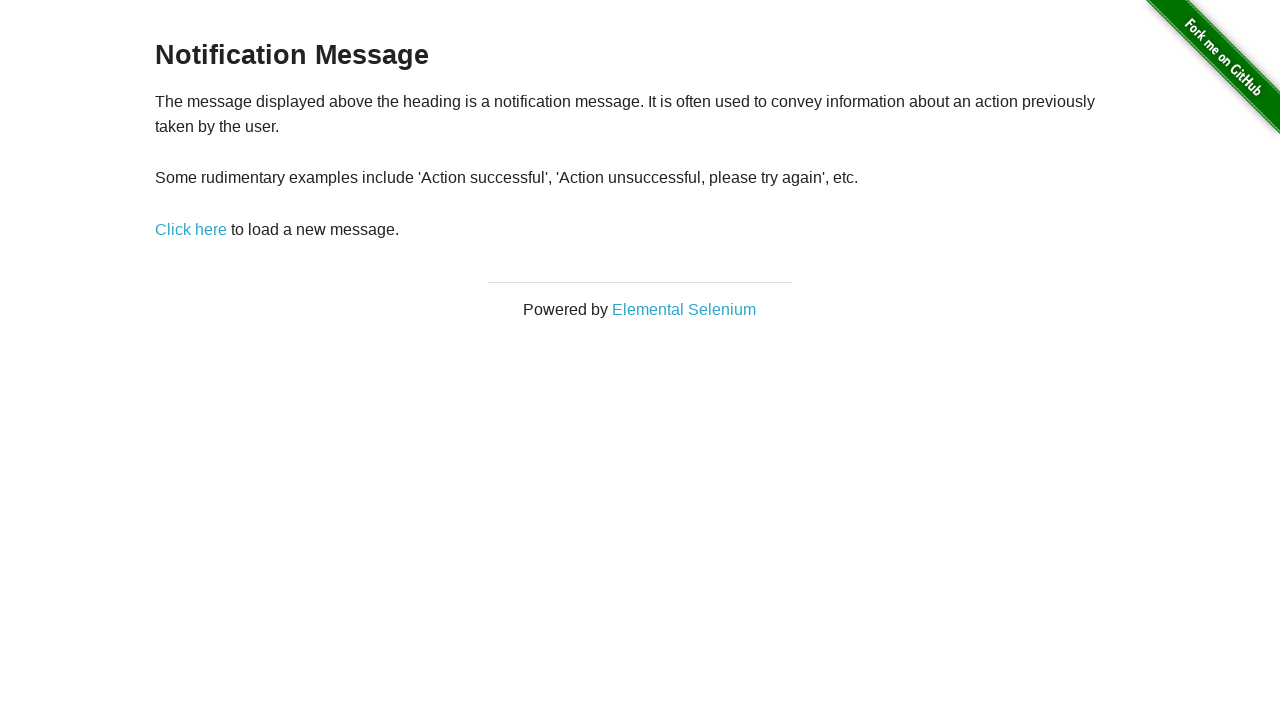

Clicked the notification link to trigger the message at (191, 229) on .example a
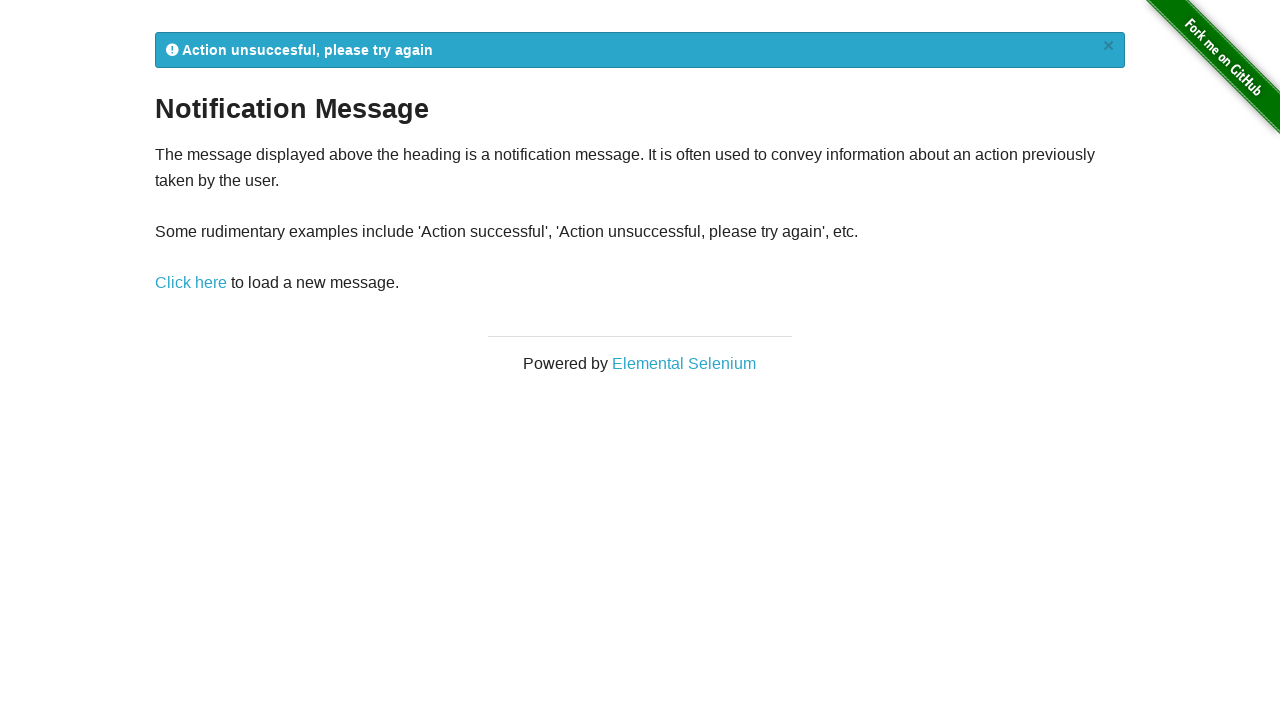

Success notification message appeared
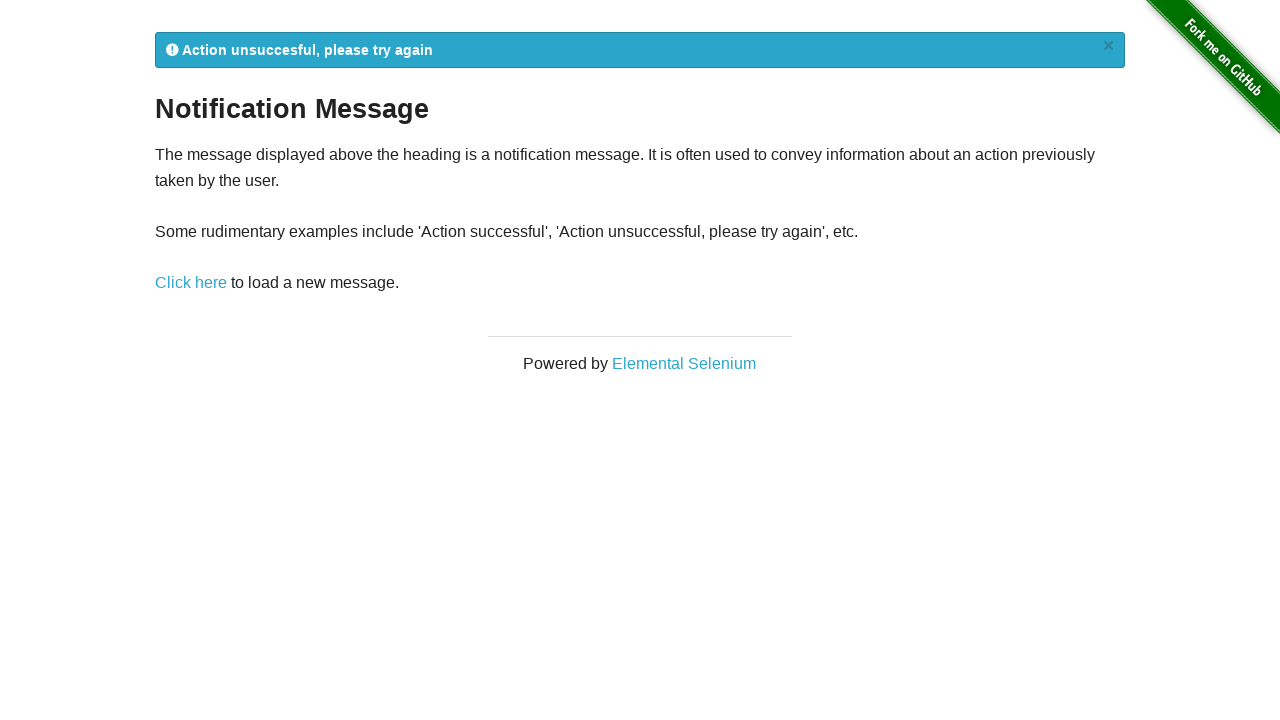

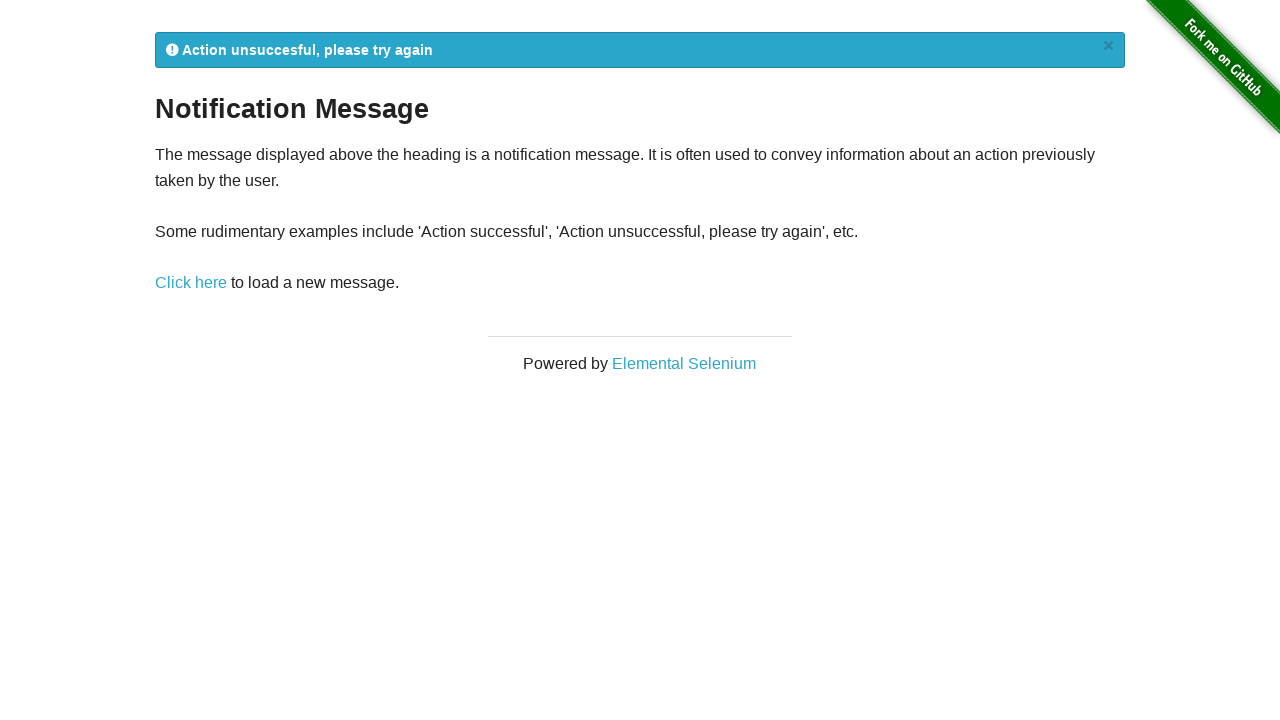